Tests dynamic content loading by clicking a start button and waiting for "Hello World!" text to appear

Starting URL: https://the-internet.herokuapp.com/dynamic_loading/1

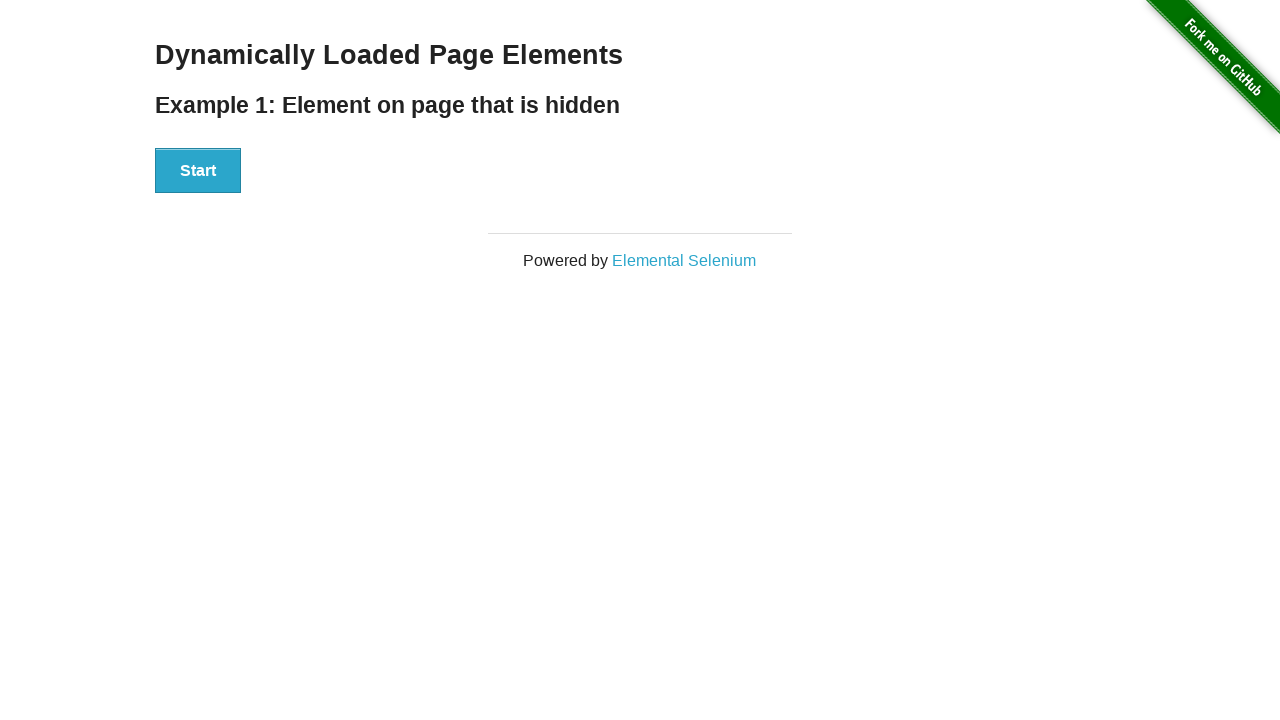

Clicked on Example 1 header at (640, 105) on xpath=//h4[contains(text(),'Example 1')]
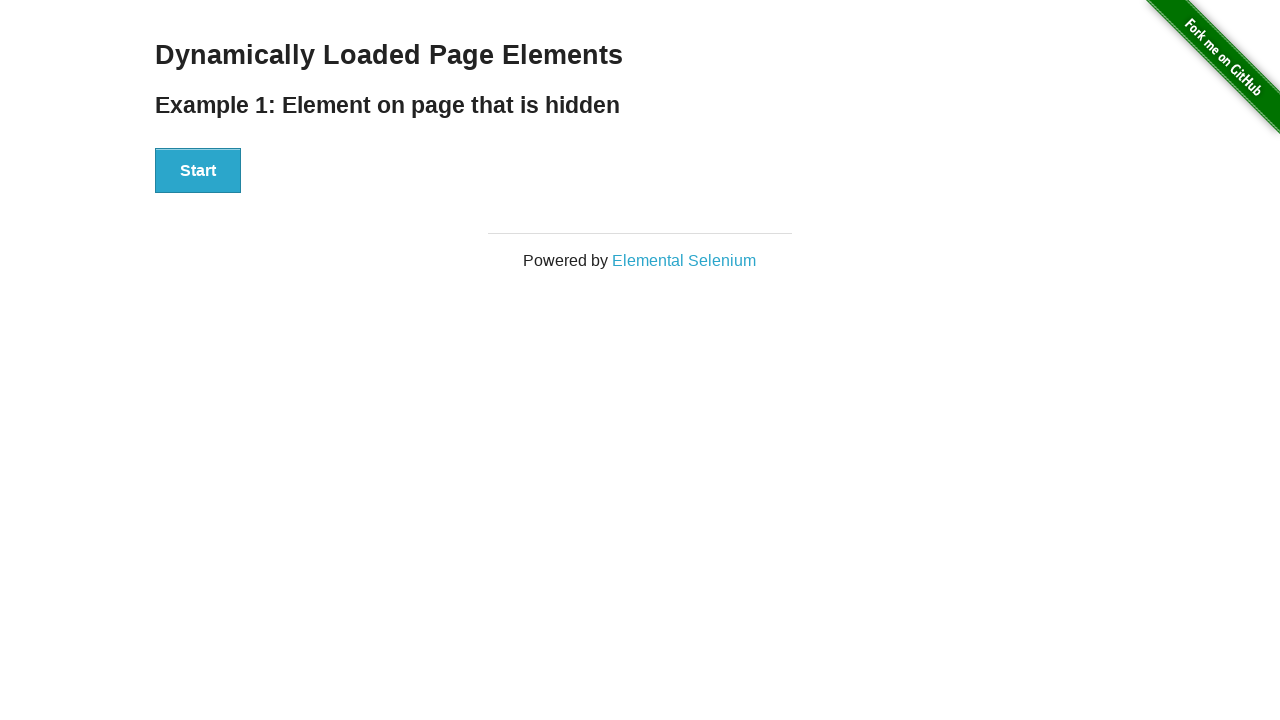

Clicked the Start button to trigger dynamic content loading at (198, 171) on xpath=//button[text()='Start']
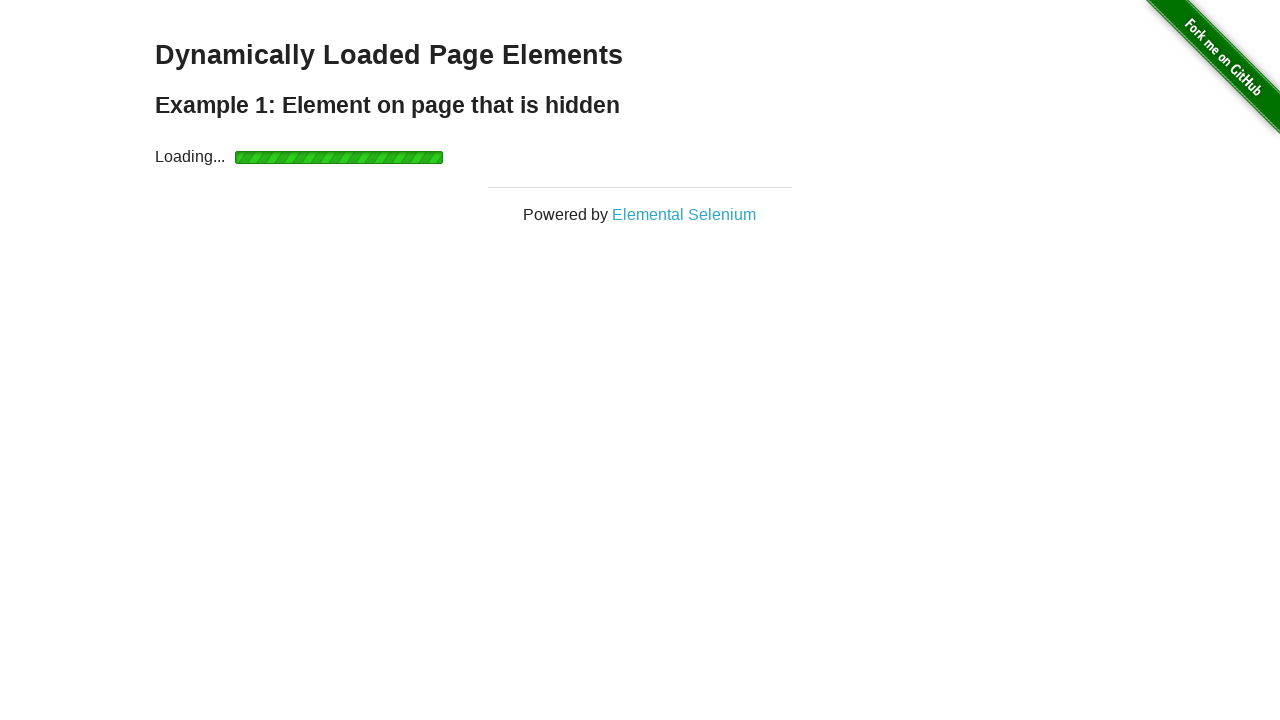

Waited for and confirmed 'Hello World!' text appeared
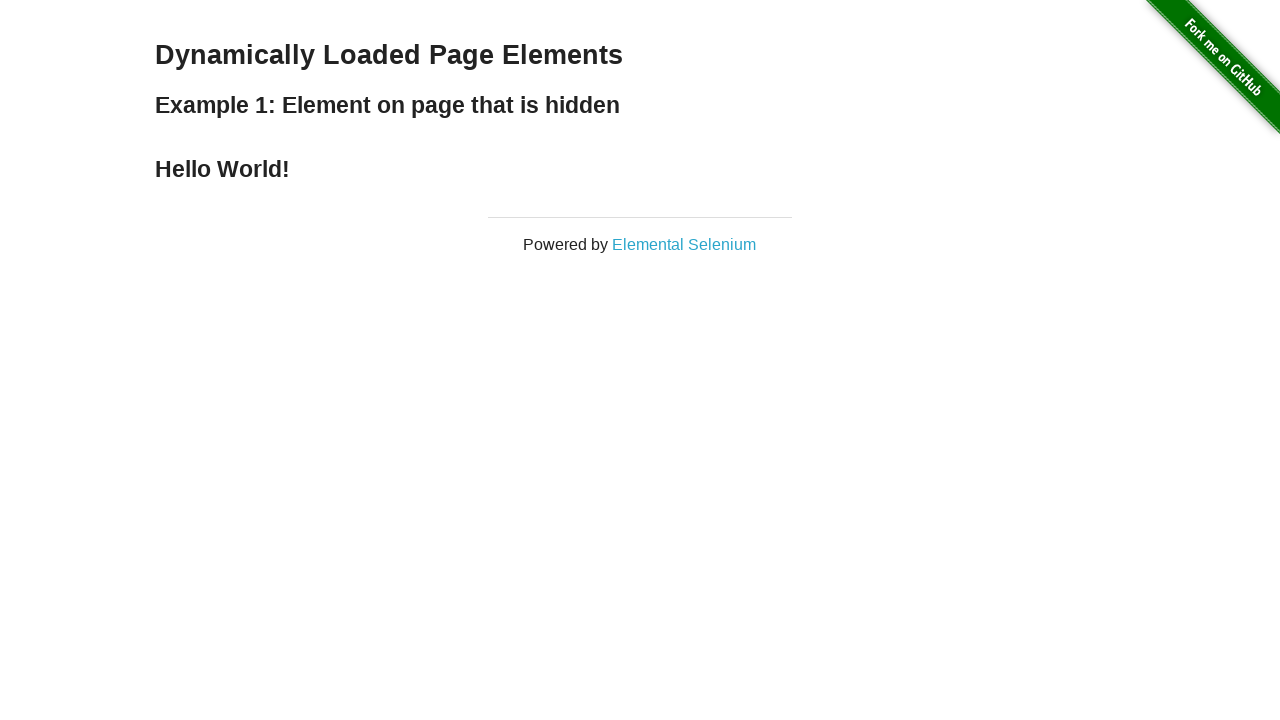

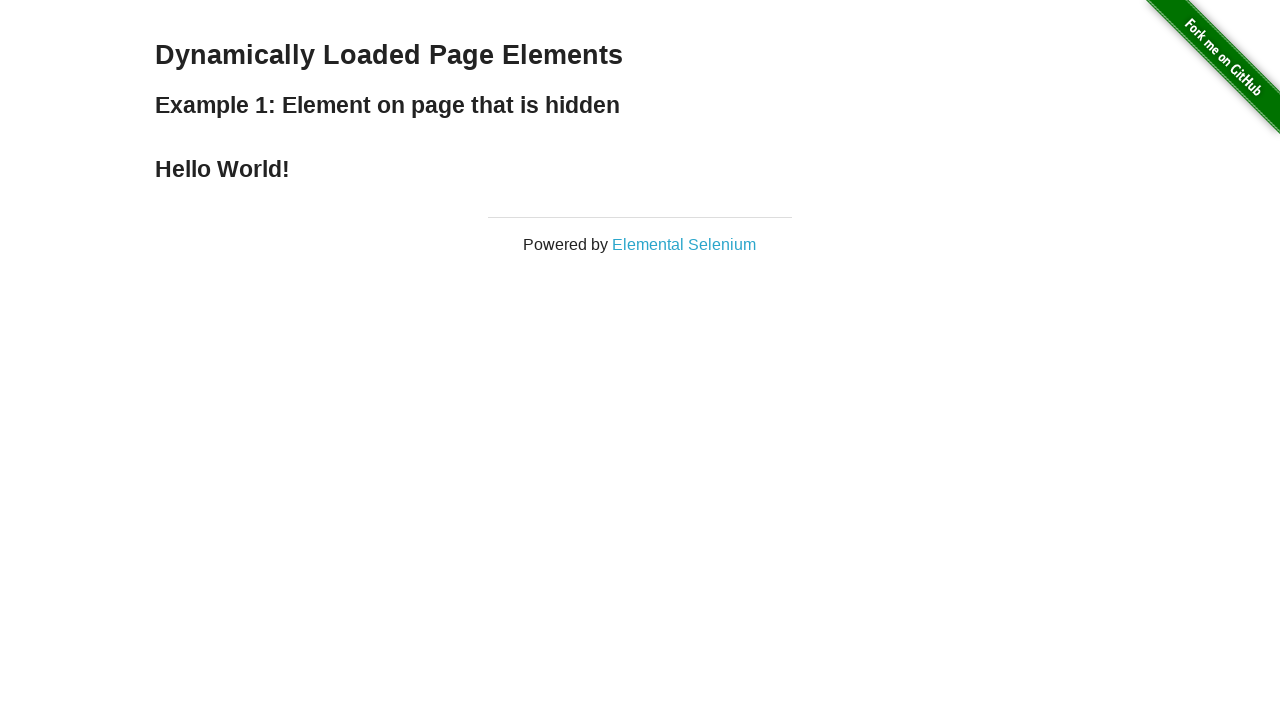